Tests various UI interactions including hiding/showing text elements, handling dialogs, hovering over elements, navigating via anchor links, and interacting with iframes on an automation practice page.

Starting URL: https://rahulshettyacademy.com/AutomationPractice/

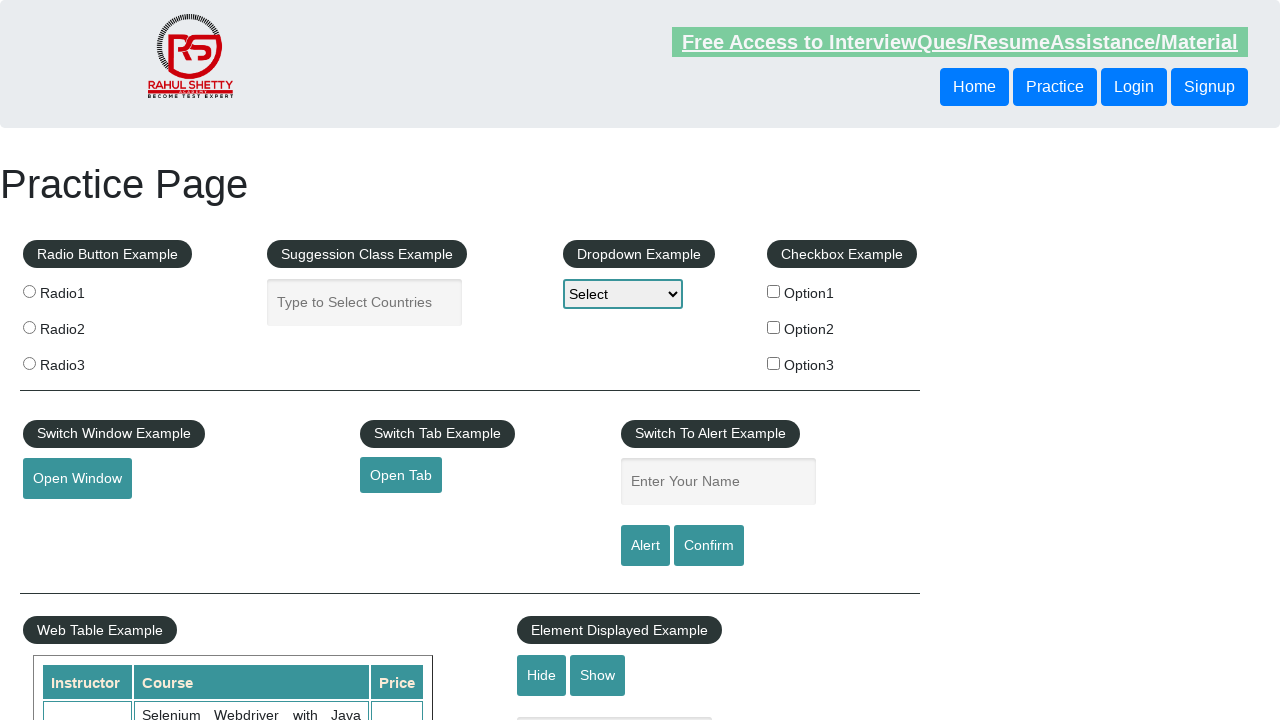

Waited for displayed text element to be present in DOM
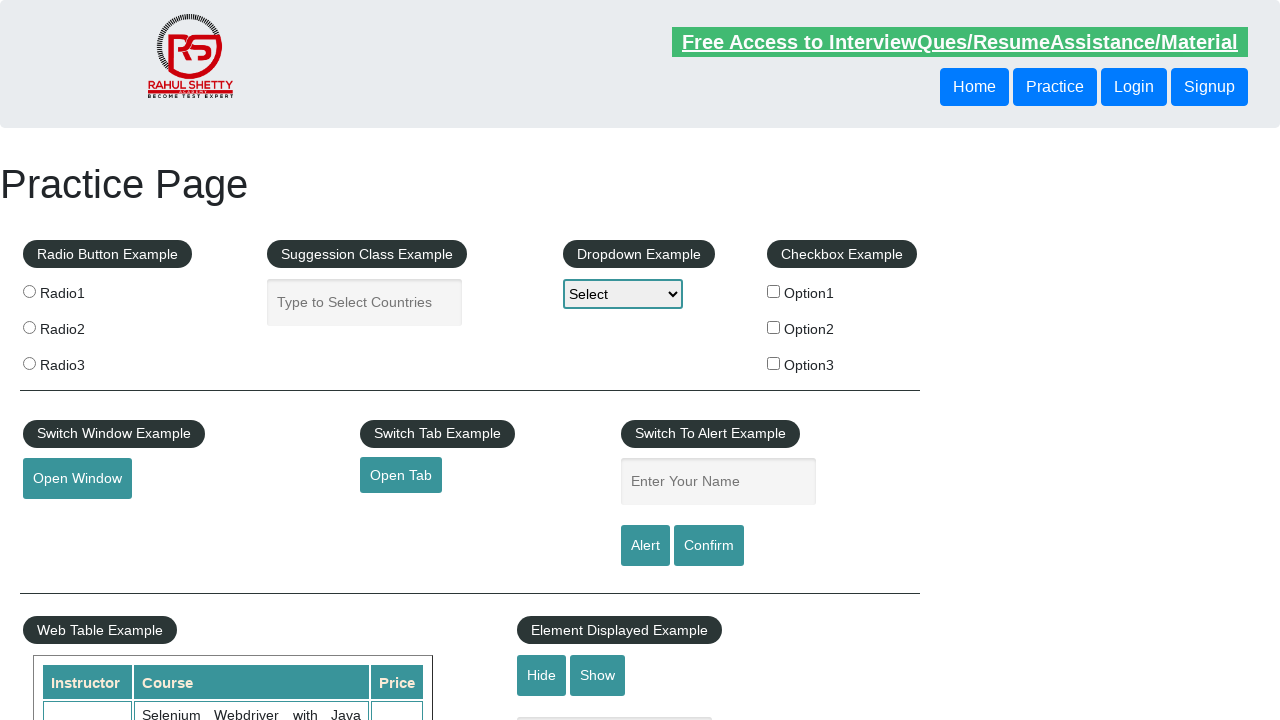

Verified that displayed text element is visible
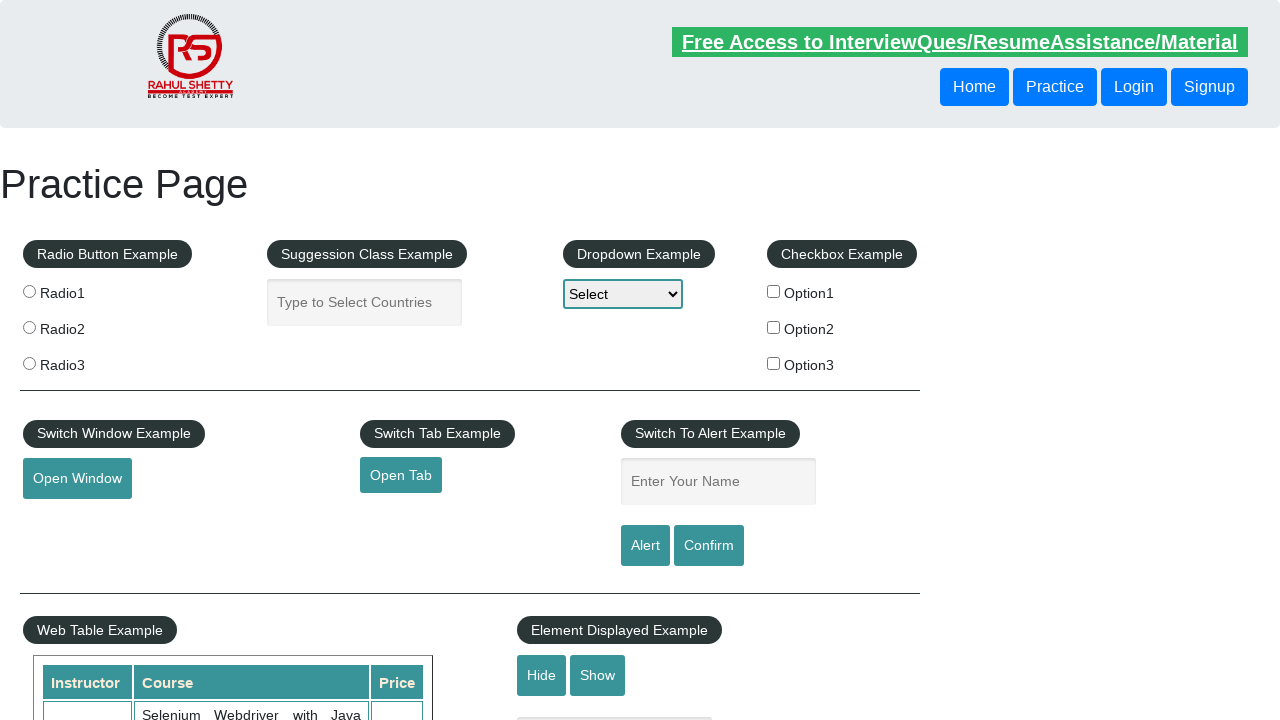

Clicked hide button to hide text element at (542, 675) on #hide-textbox
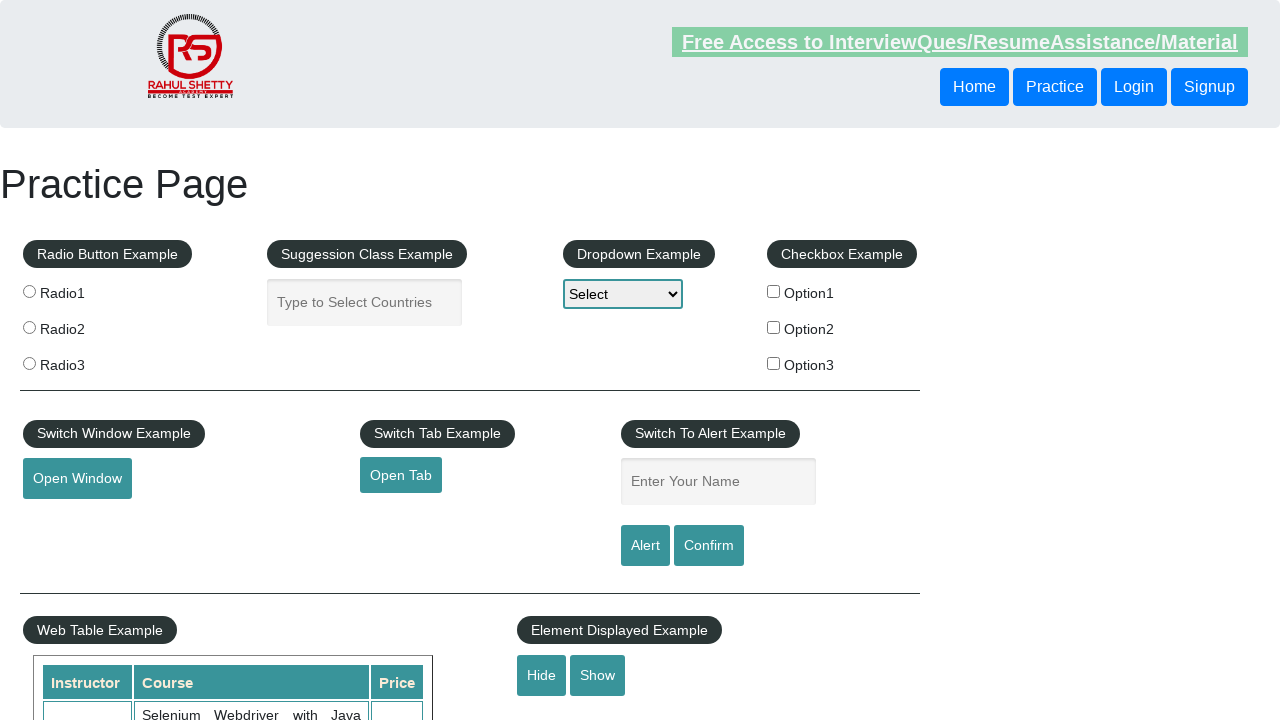

Waited for hide animation to complete
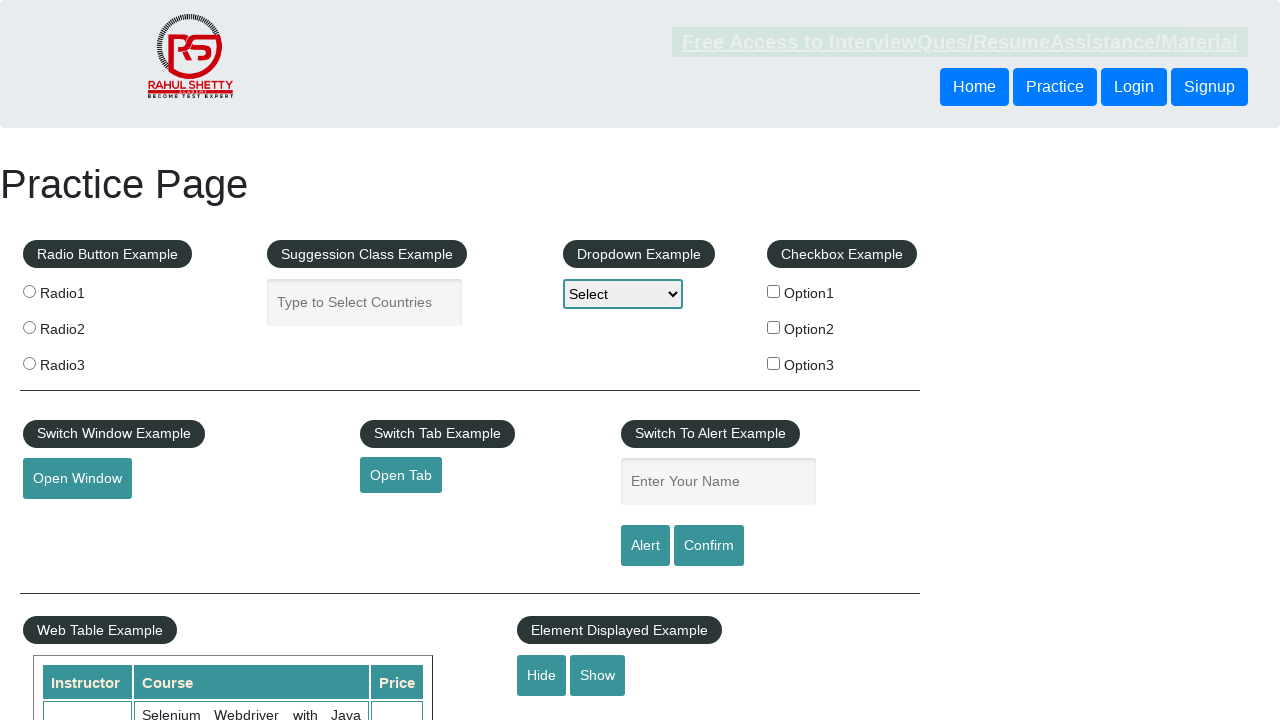

Set up dialog handler to accept alerts
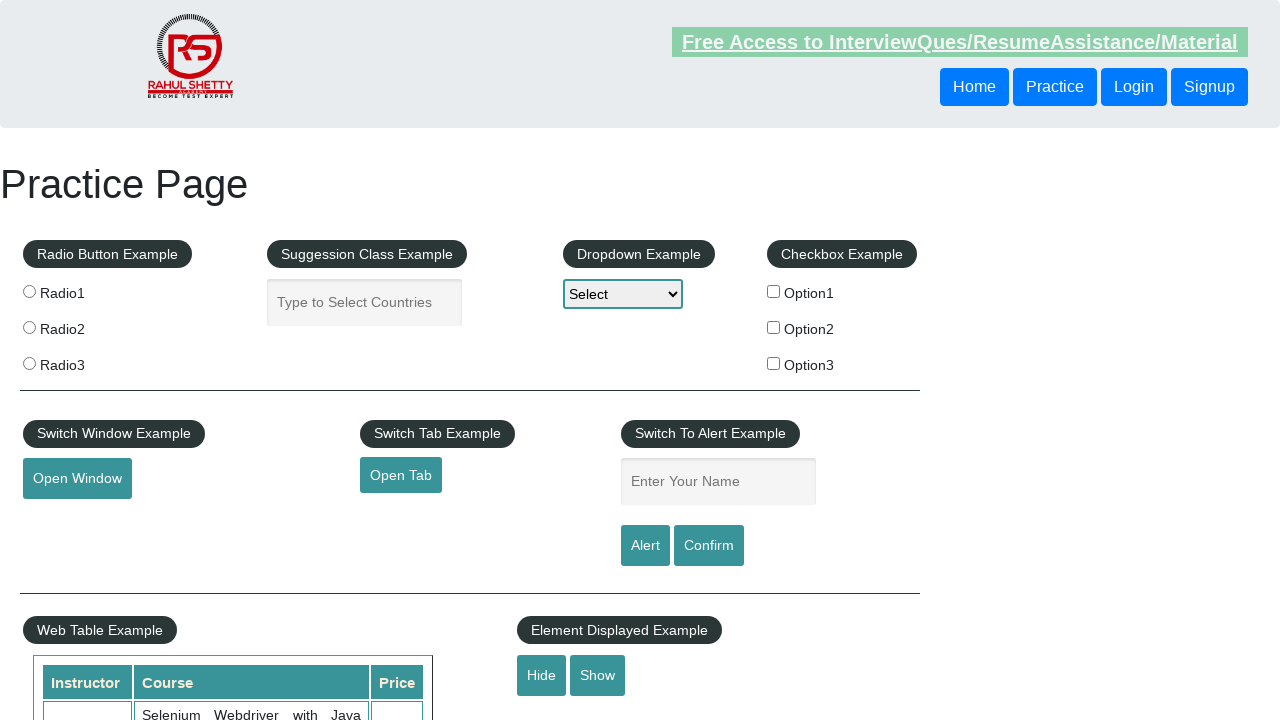

Clicked confirm button which triggered an alert dialog at (709, 546) on #confirmbtn
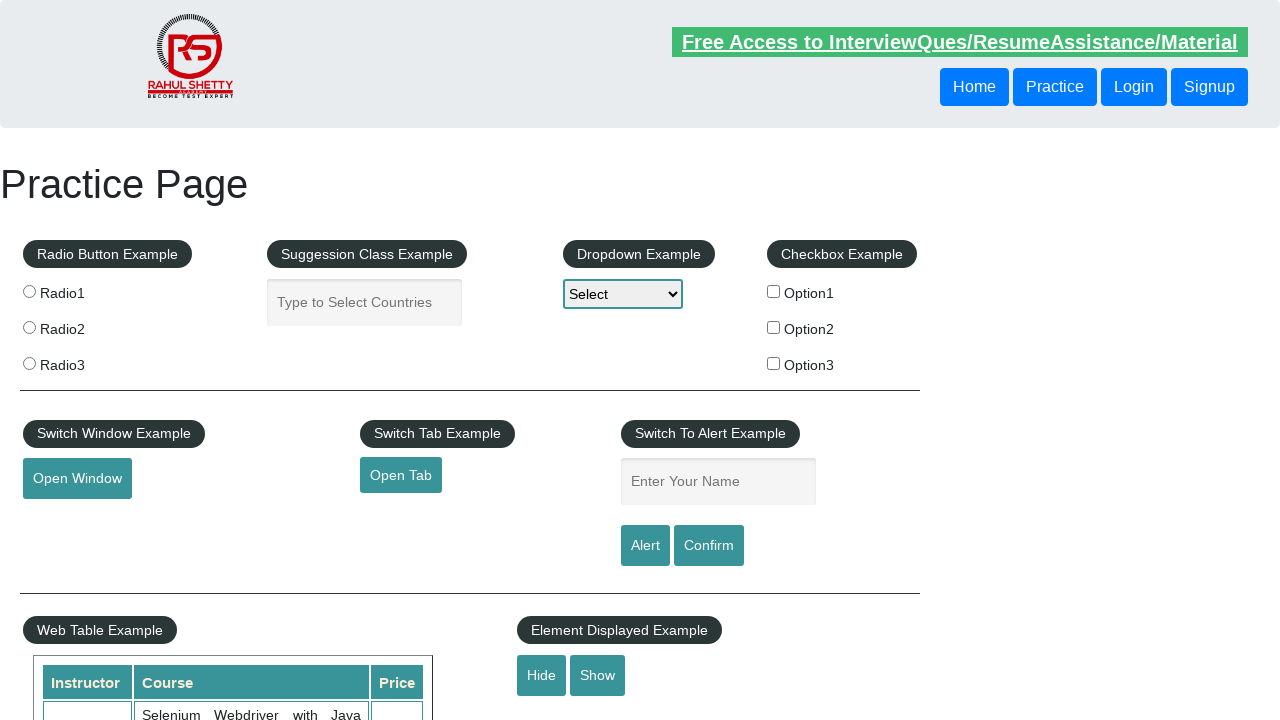

Hovered over mouse hover element to reveal submenu at (83, 361) on #mousehover
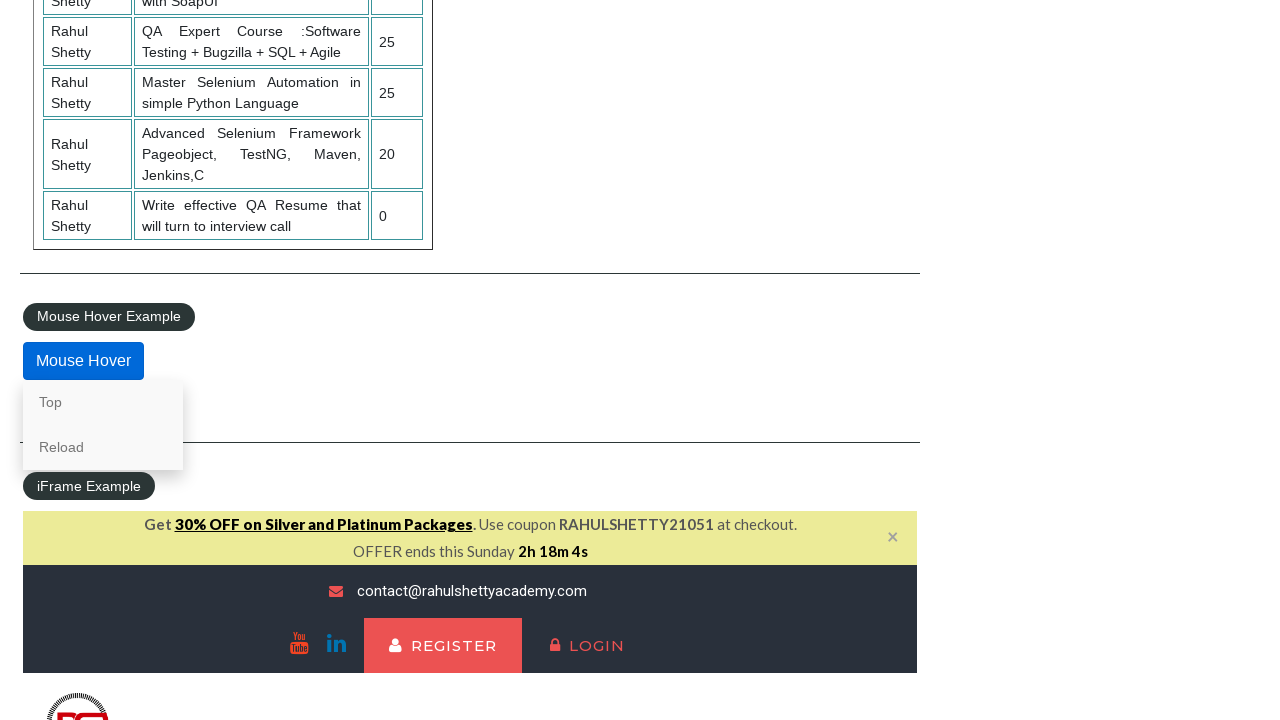

Clicked on Top link from hover submenu at (103, 402) on text=Top
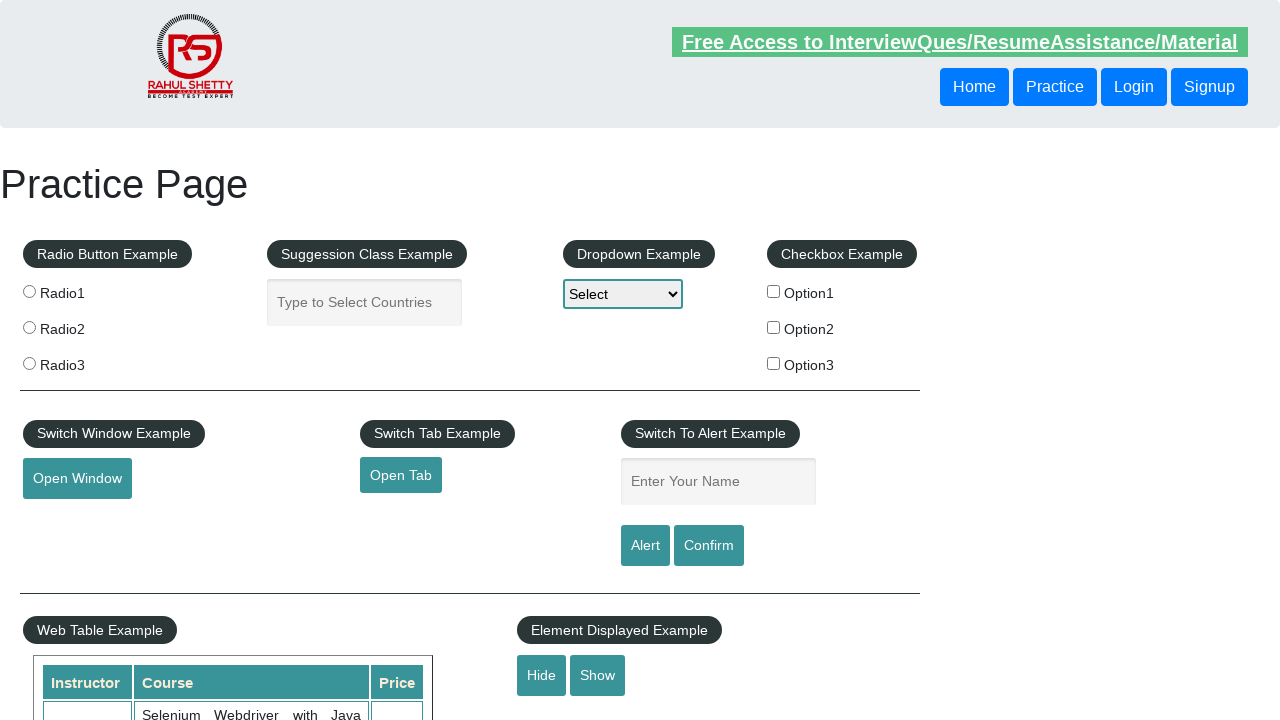

Waited for navigation after clicking Top link
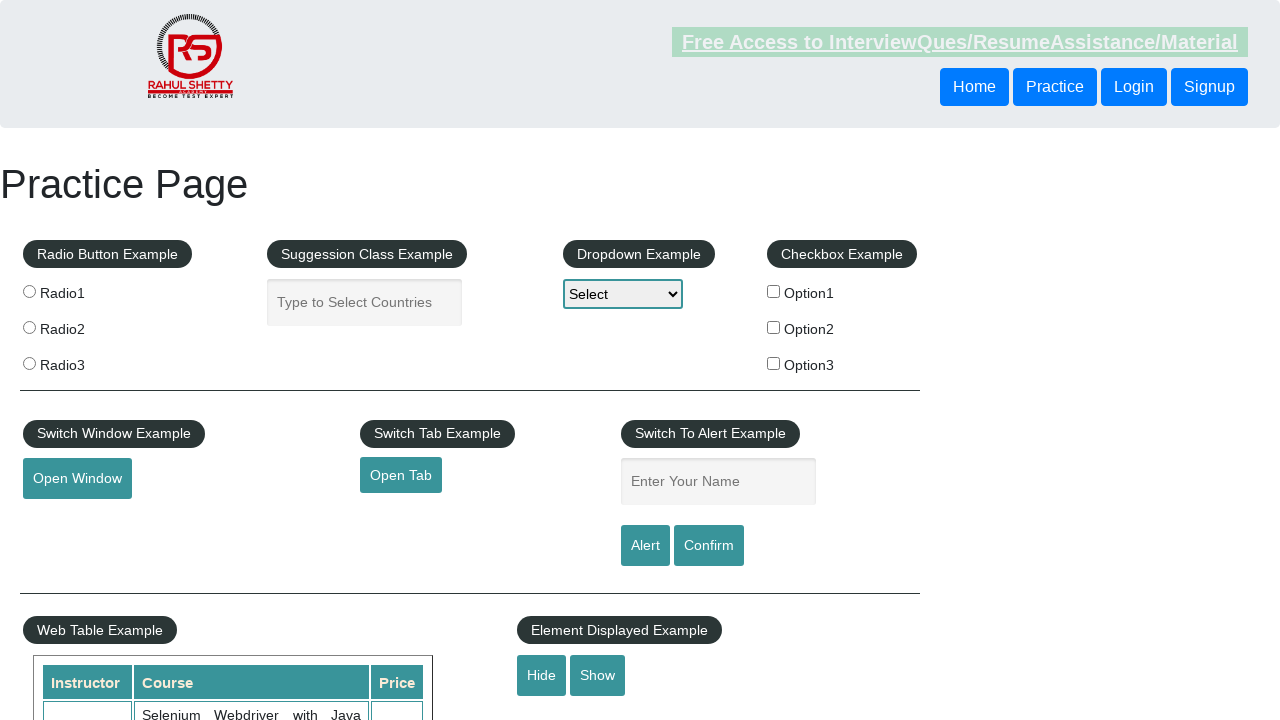

Located courses iframe on the page
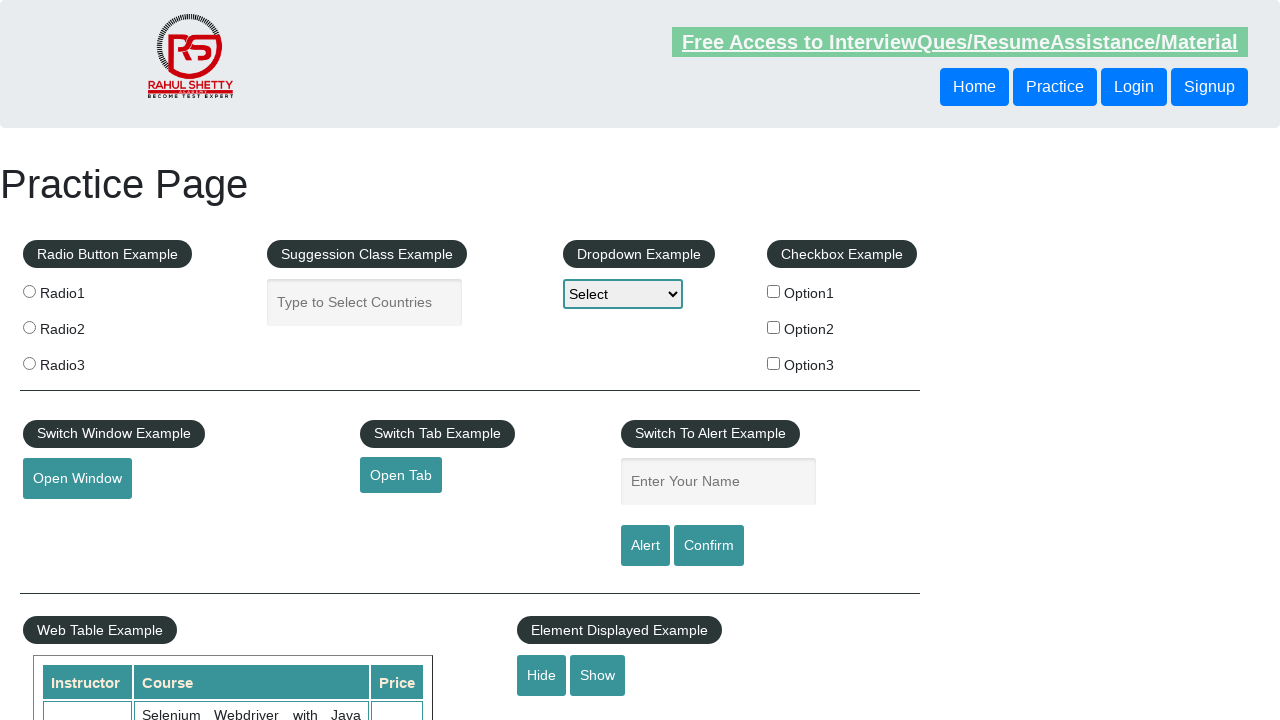

Clicked on lifetime access link inside iframe at (307, 360) on #courses-iframe >> internal:control=enter-frame >> li a[href*='lifetime-access']
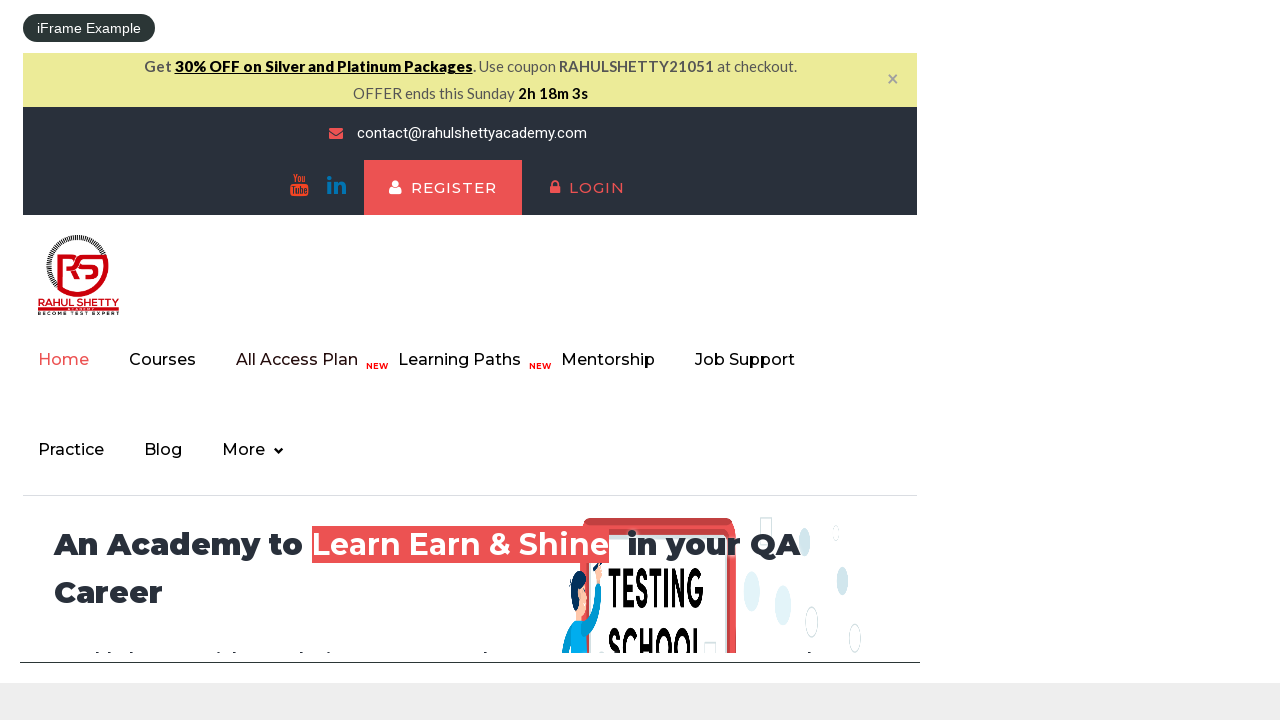

Waited for h2 text element in iframe to be available
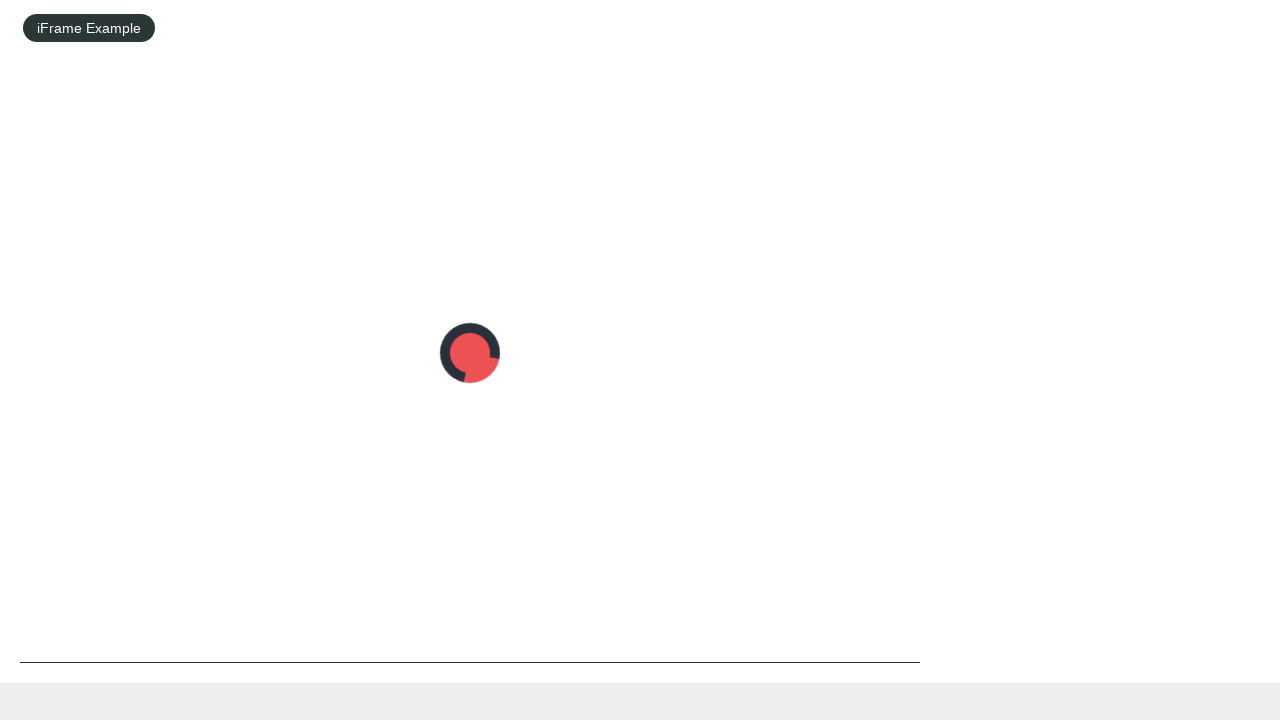

Clicked show button to display text element at (598, 360) on #show-textbox
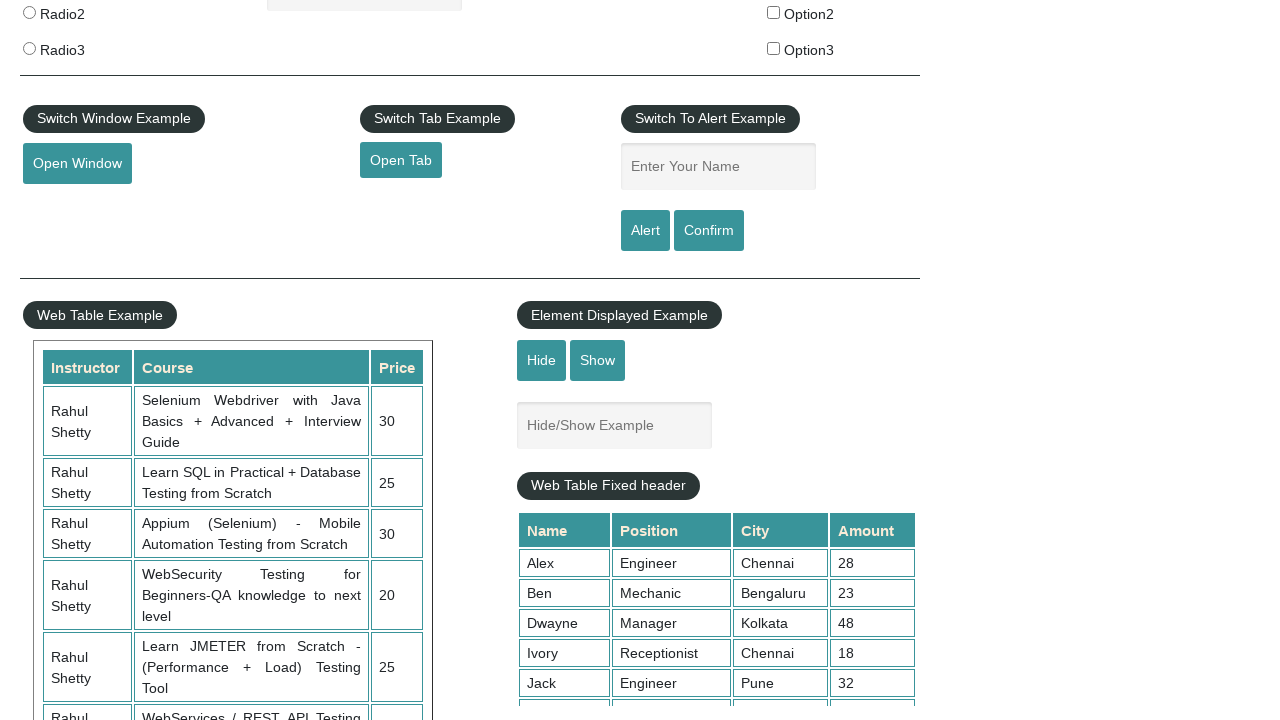

Verified that displayed text element is now visible again
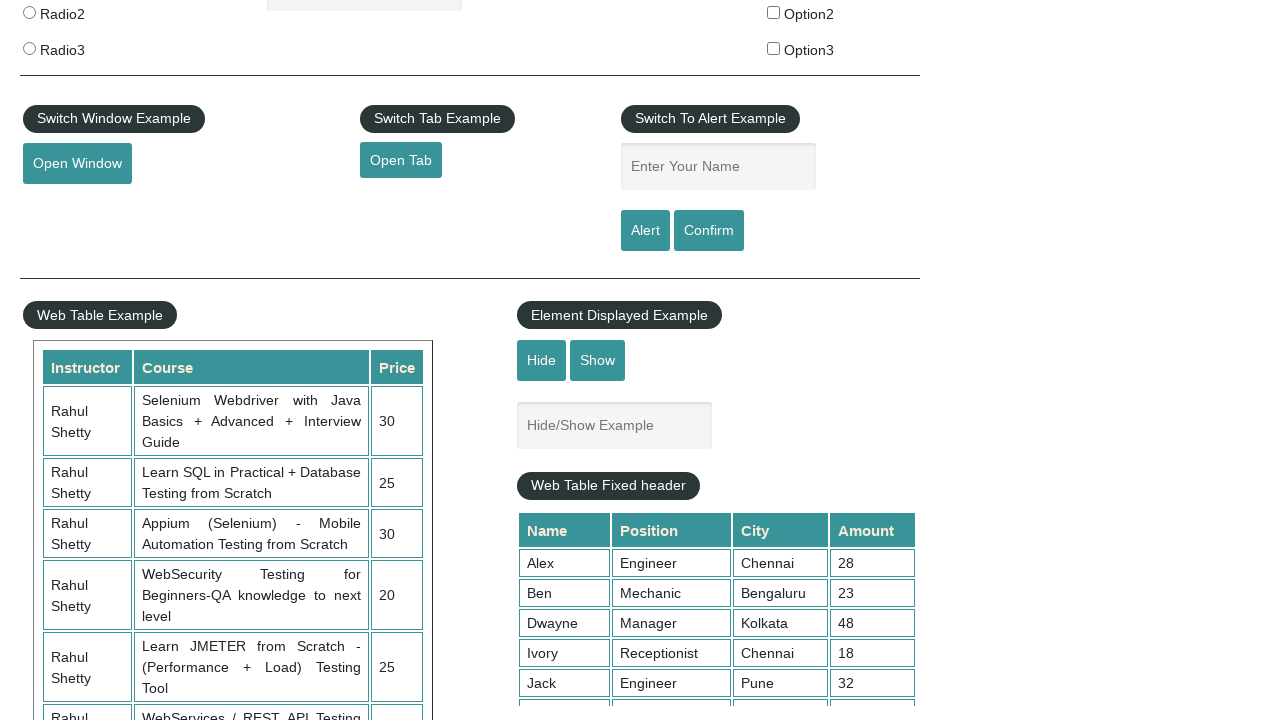

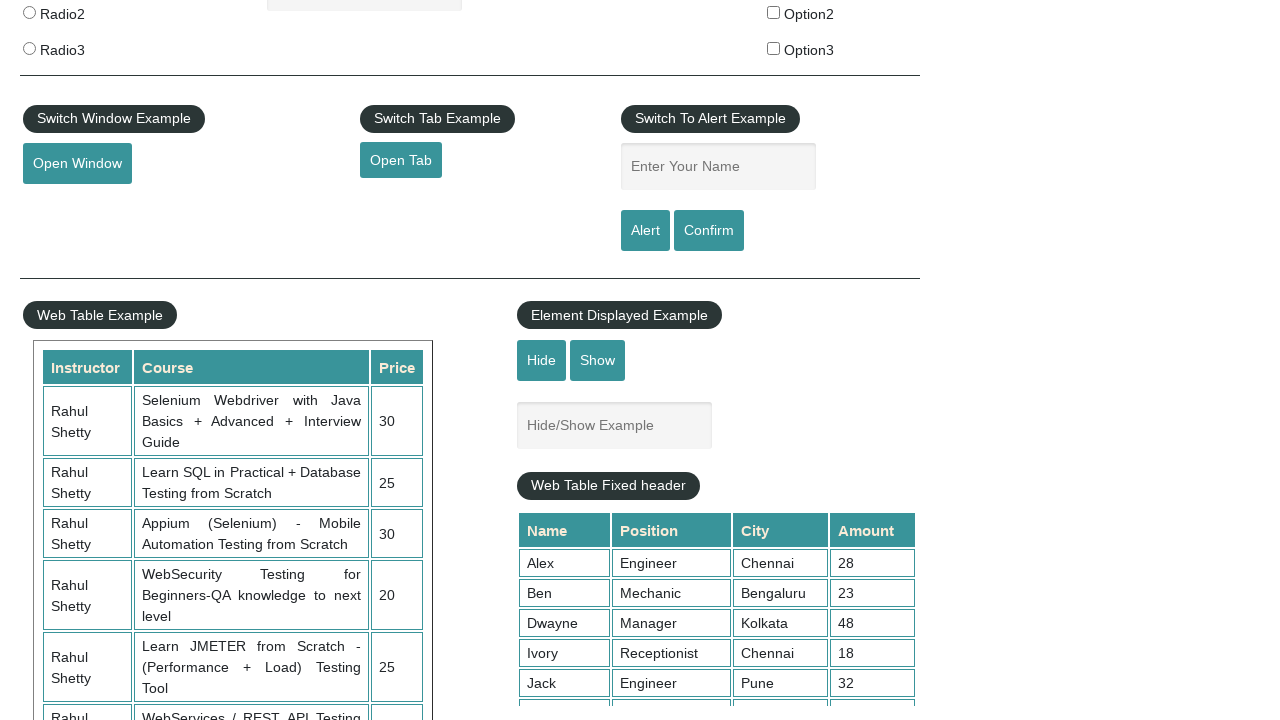